Tests container-restricted drag-and-drop by clicking the Container Restricted tab and dragging elements within their container boundaries.

Starting URL: https://demoqa.com/dragabble

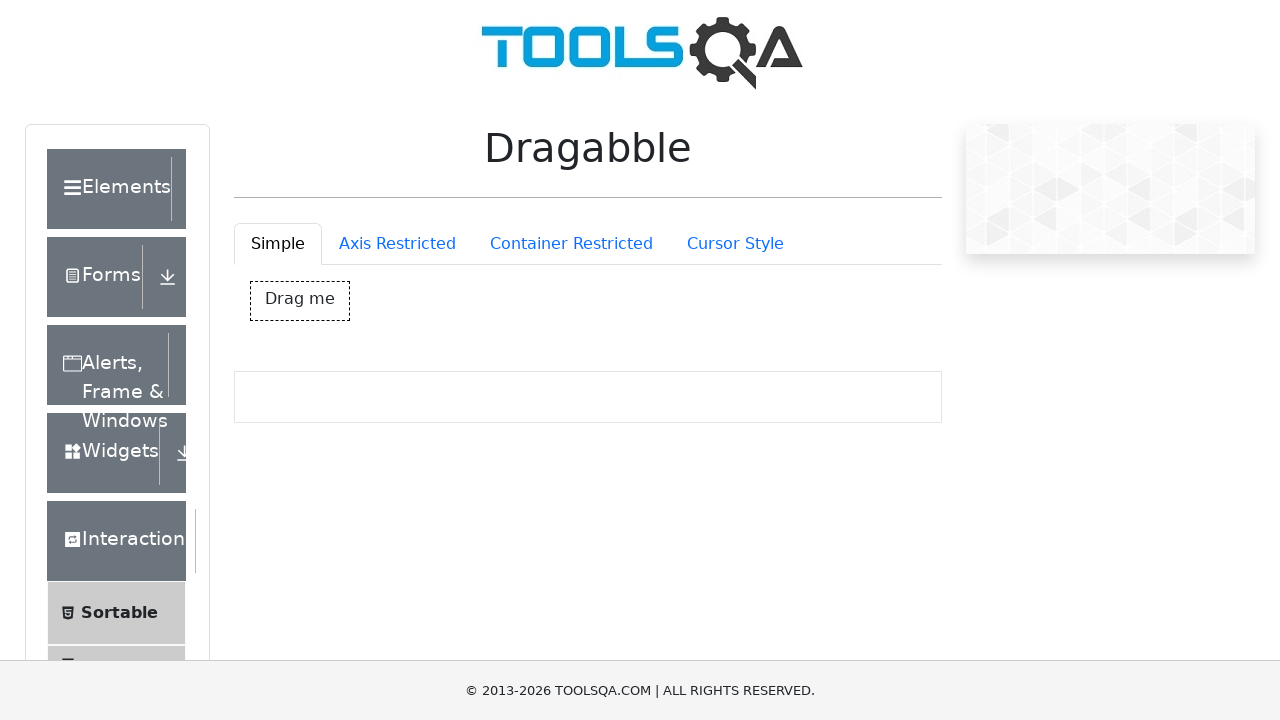

Clicked on Container Restricted tab at (571, 244) on #draggableExample-tab-containerRestriction
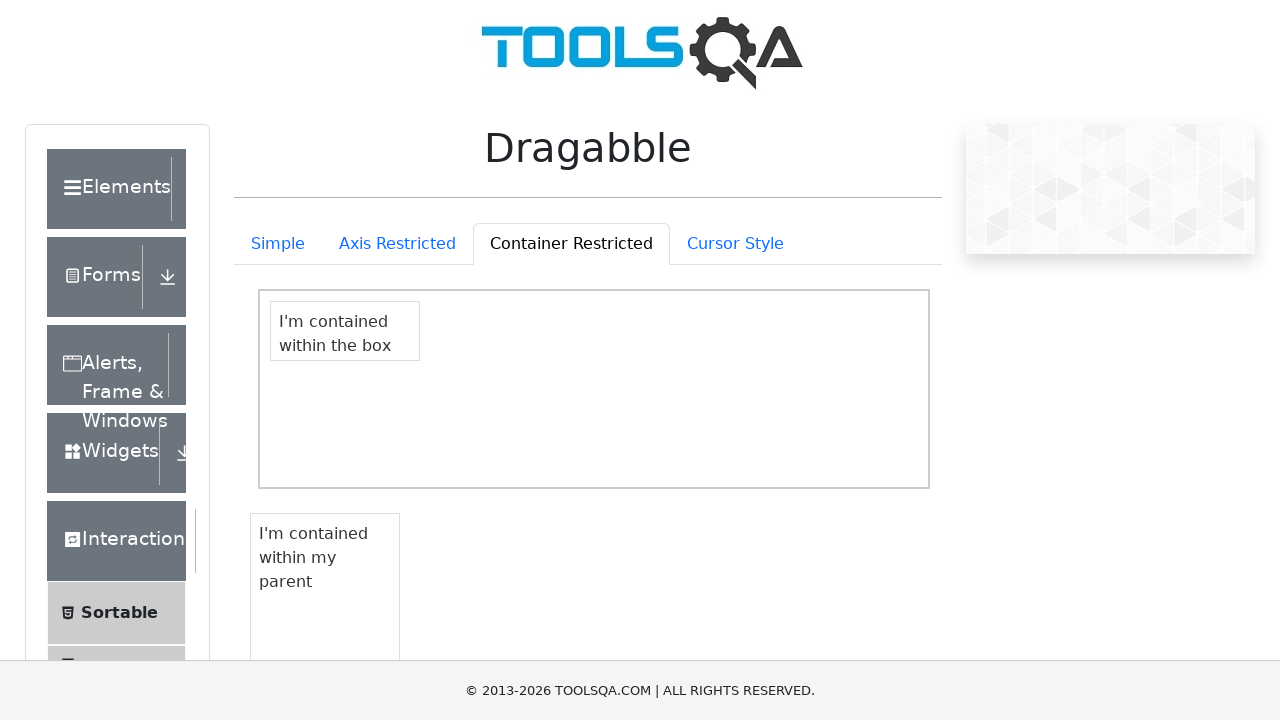

Container Restricted tab content loaded
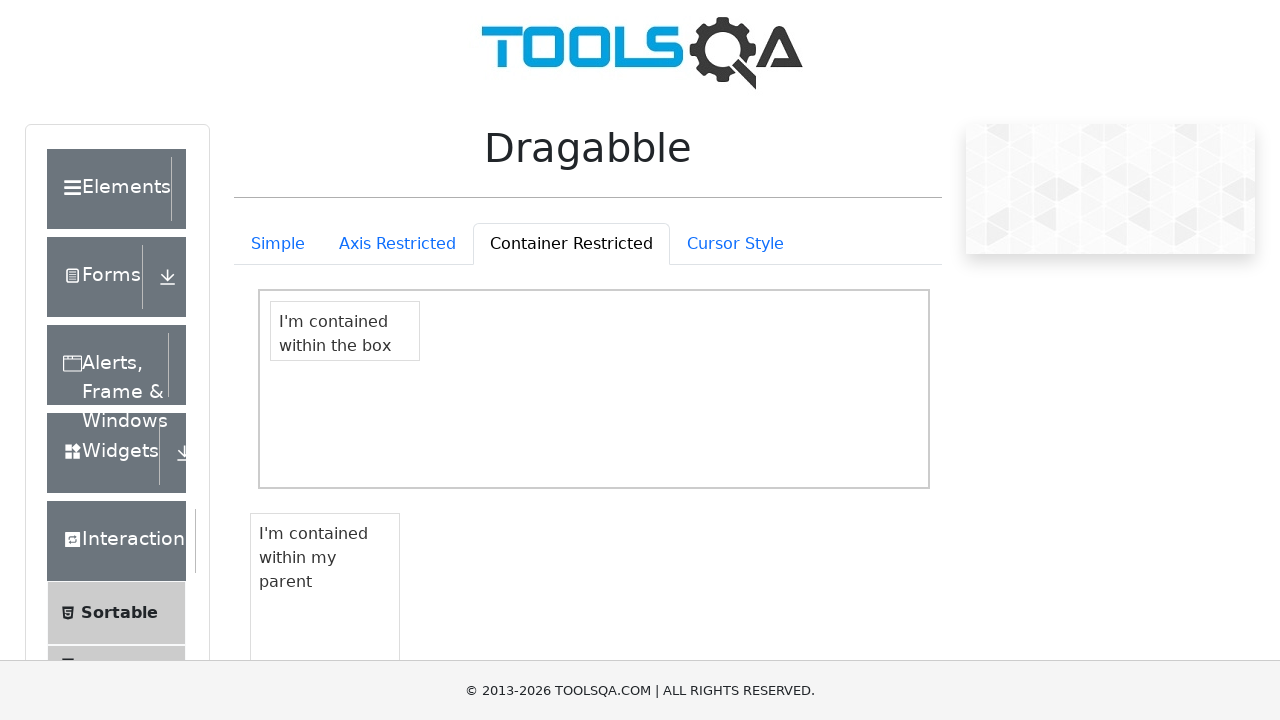

Moved mouse to center of draggable element in container at (345, 331)
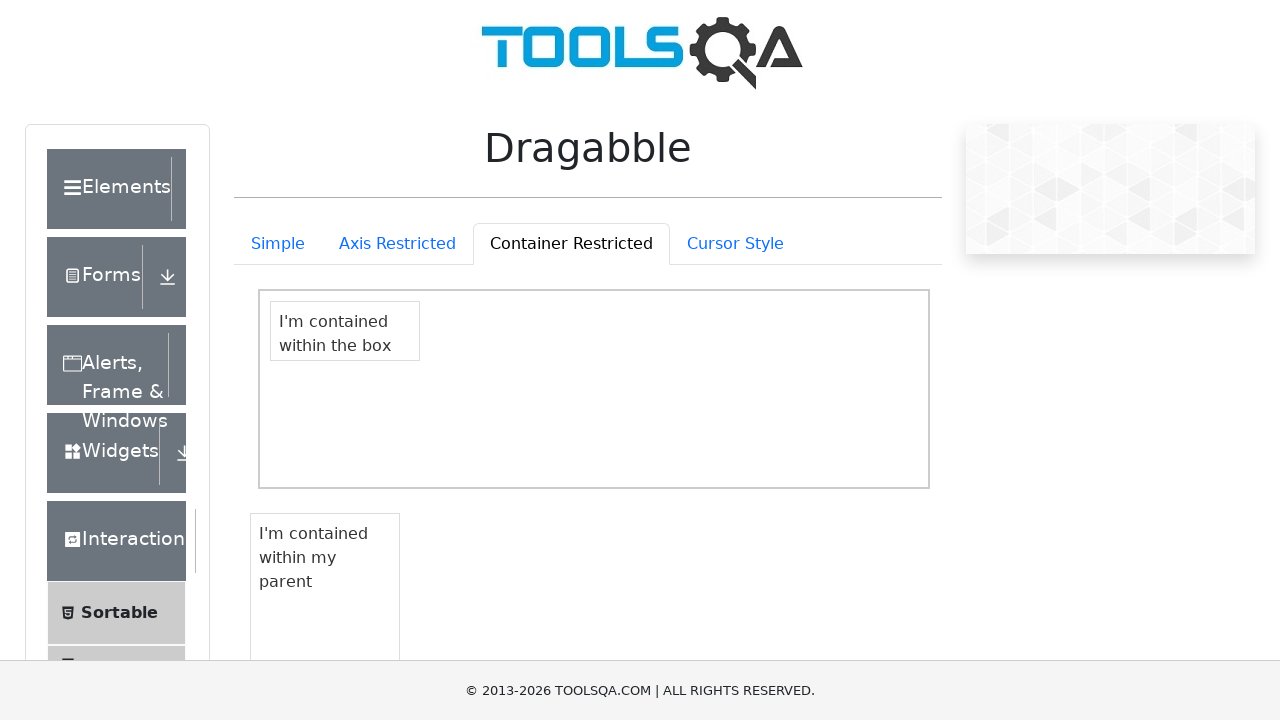

Mouse pressed down on draggable element at (345, 331)
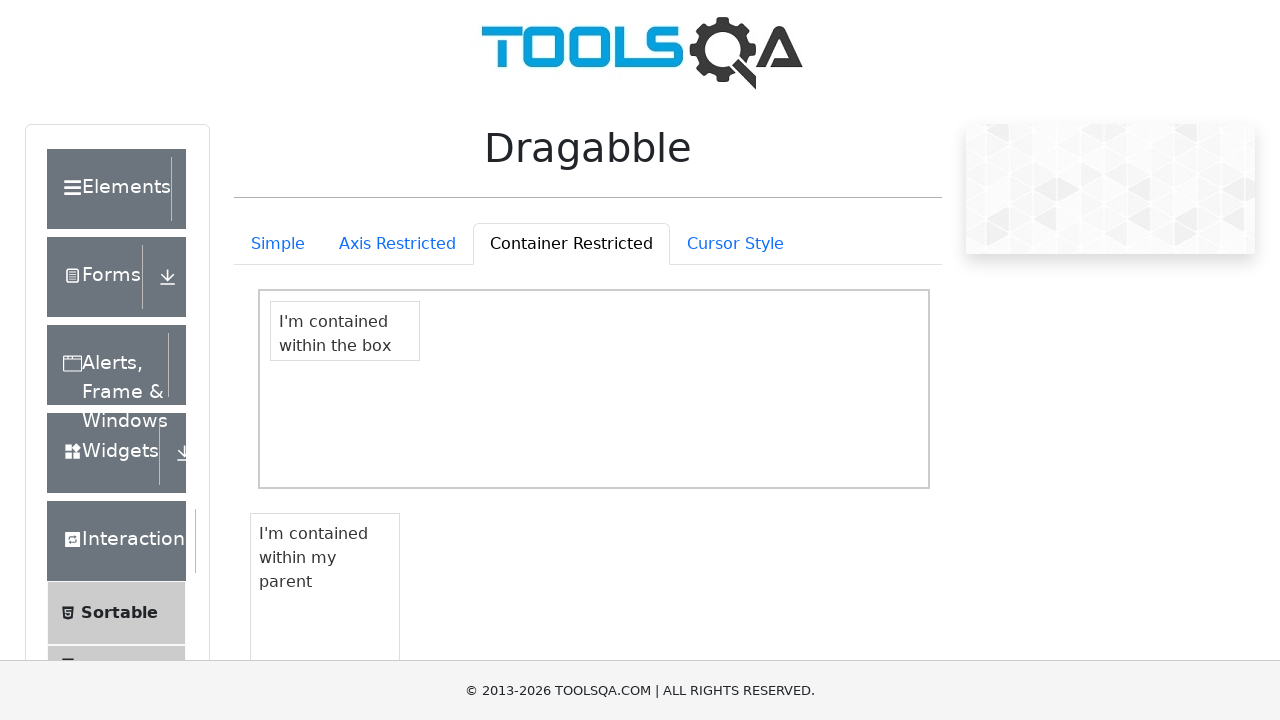

Dragged element 50px right and 50px down within container at (395, 381)
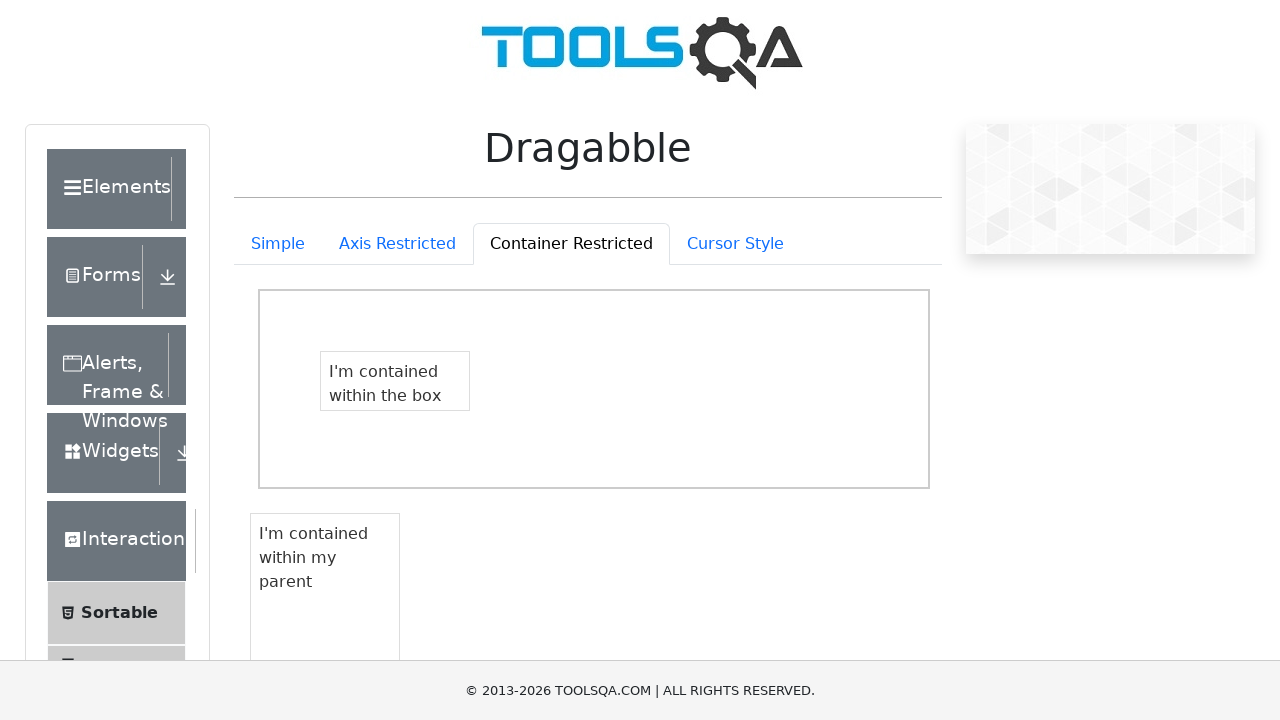

Released mouse button to complete drag in container at (395, 381)
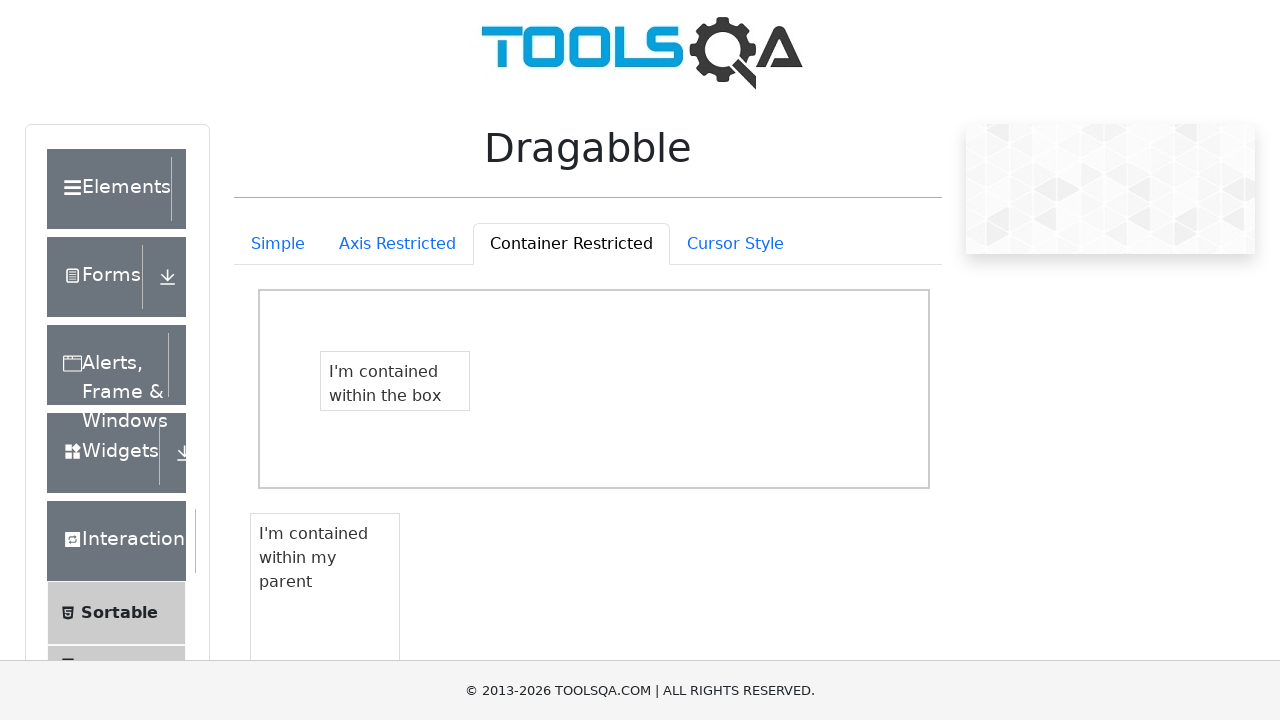

Moved mouse to center of draggable element in parent container at (325, 588)
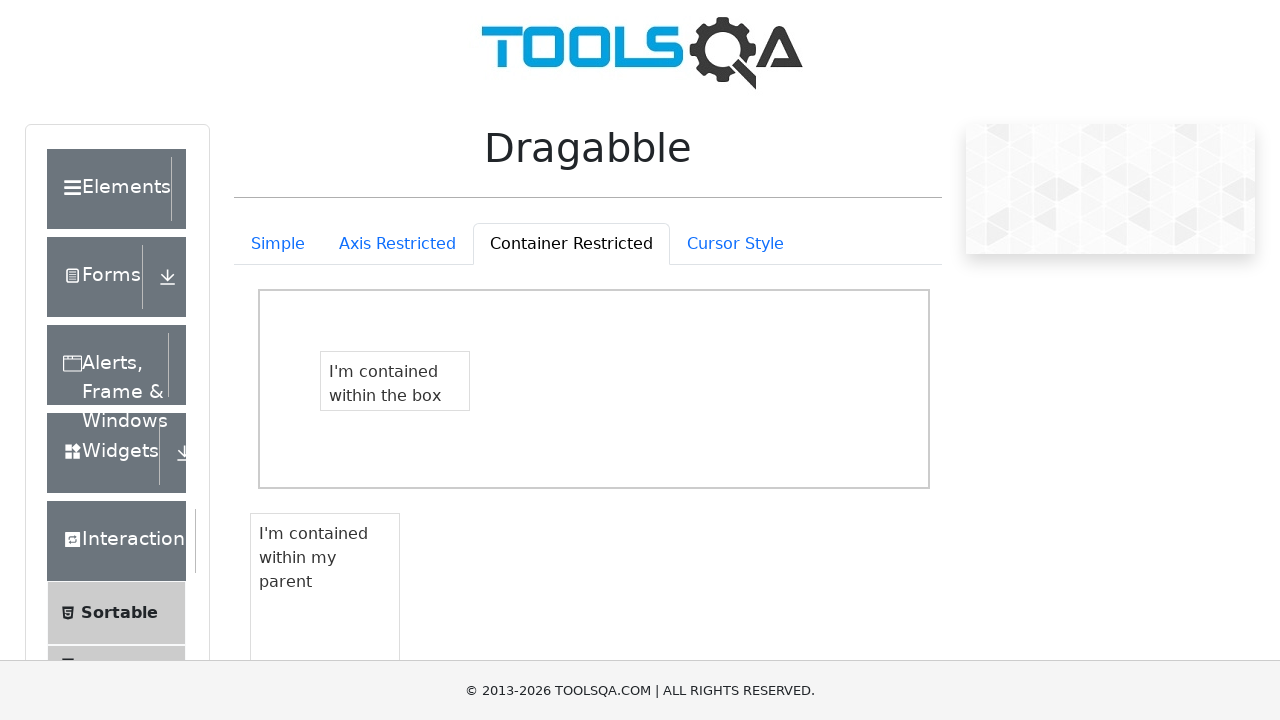

Mouse pressed down on parent container draggable element at (325, 588)
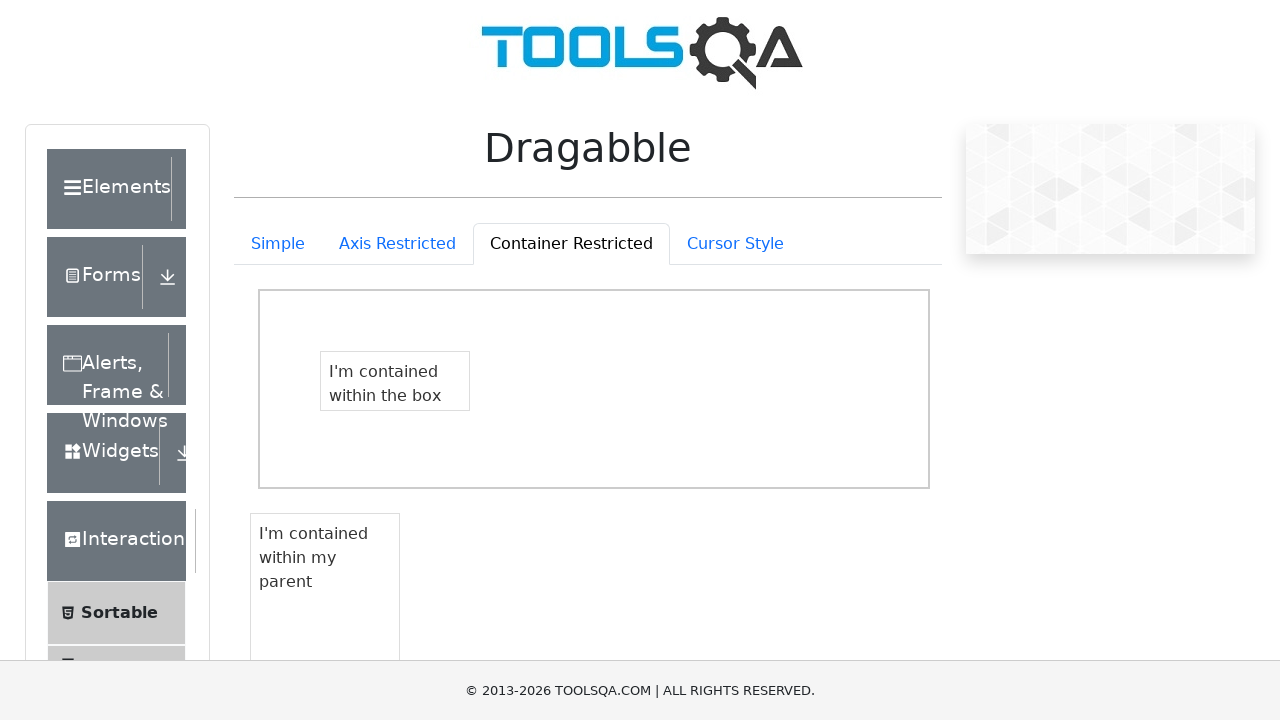

Dragged element 30px right and 30px down within parent container at (355, 618)
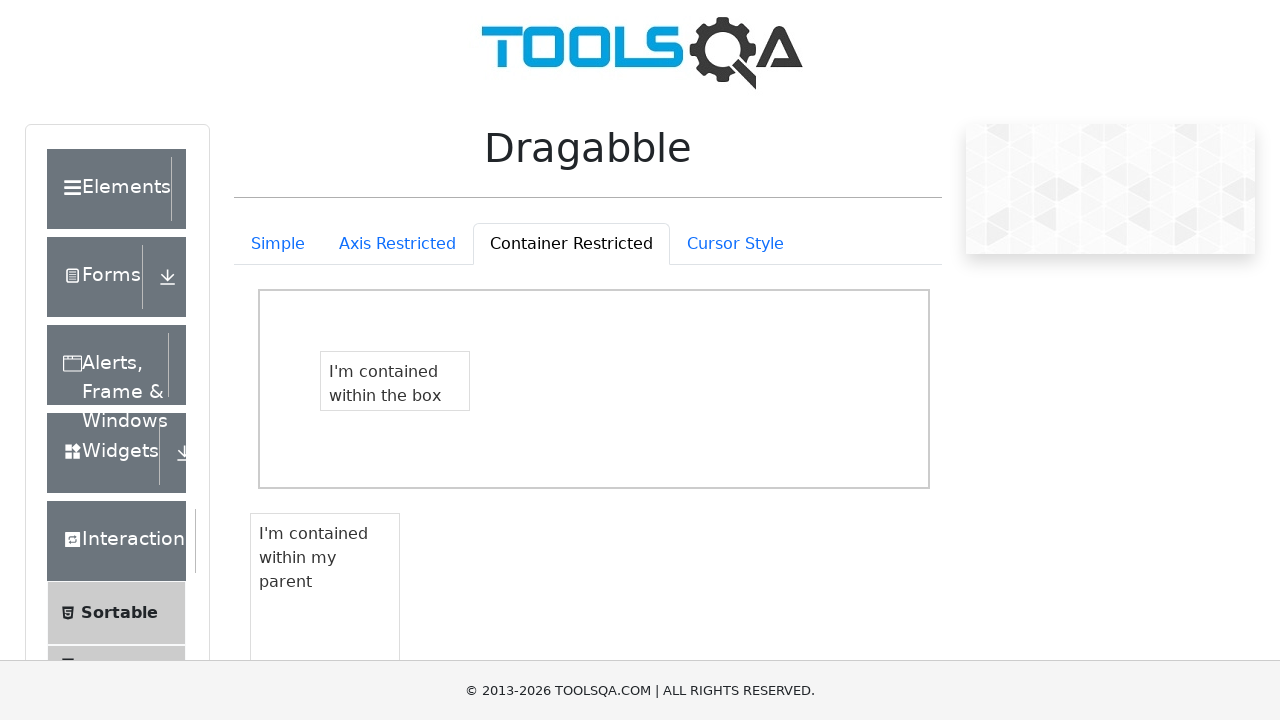

Released mouse button to complete drag in parent container at (355, 618)
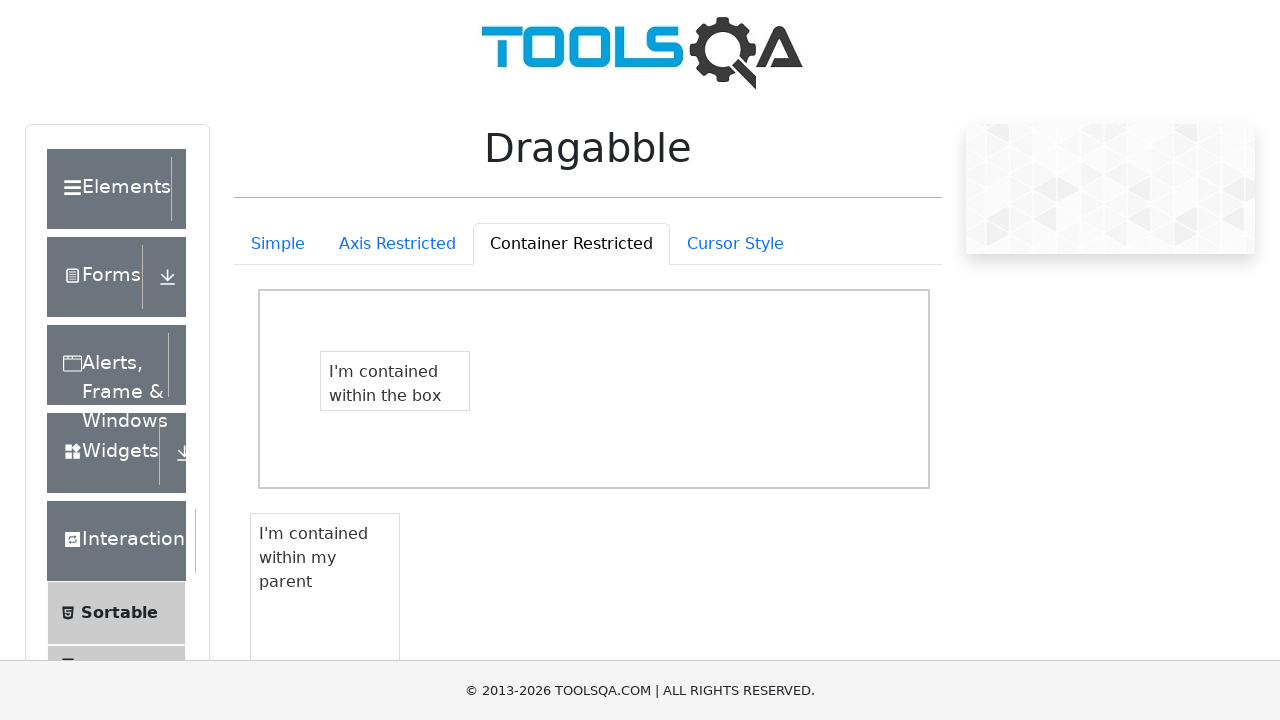

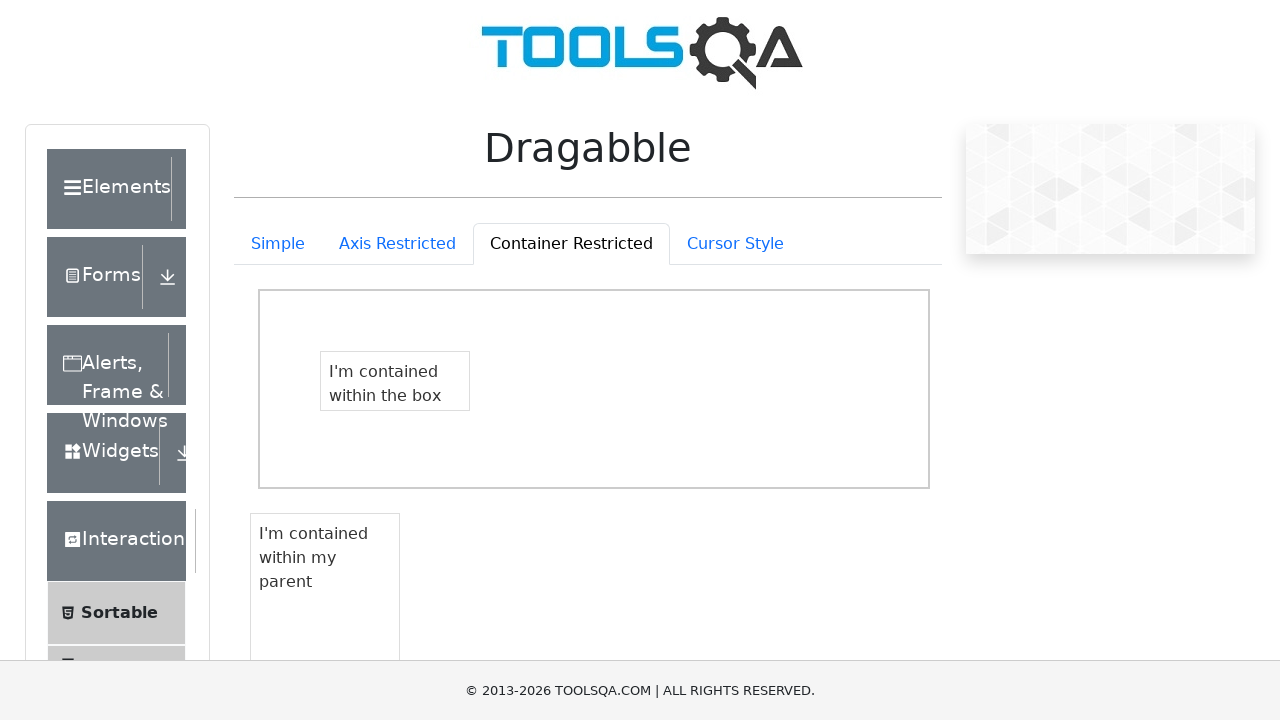